Tests registration form validation when confirmation email doesn't match the original email

Starting URL: https://alada.vn/tai-khoan/dang-ky.html

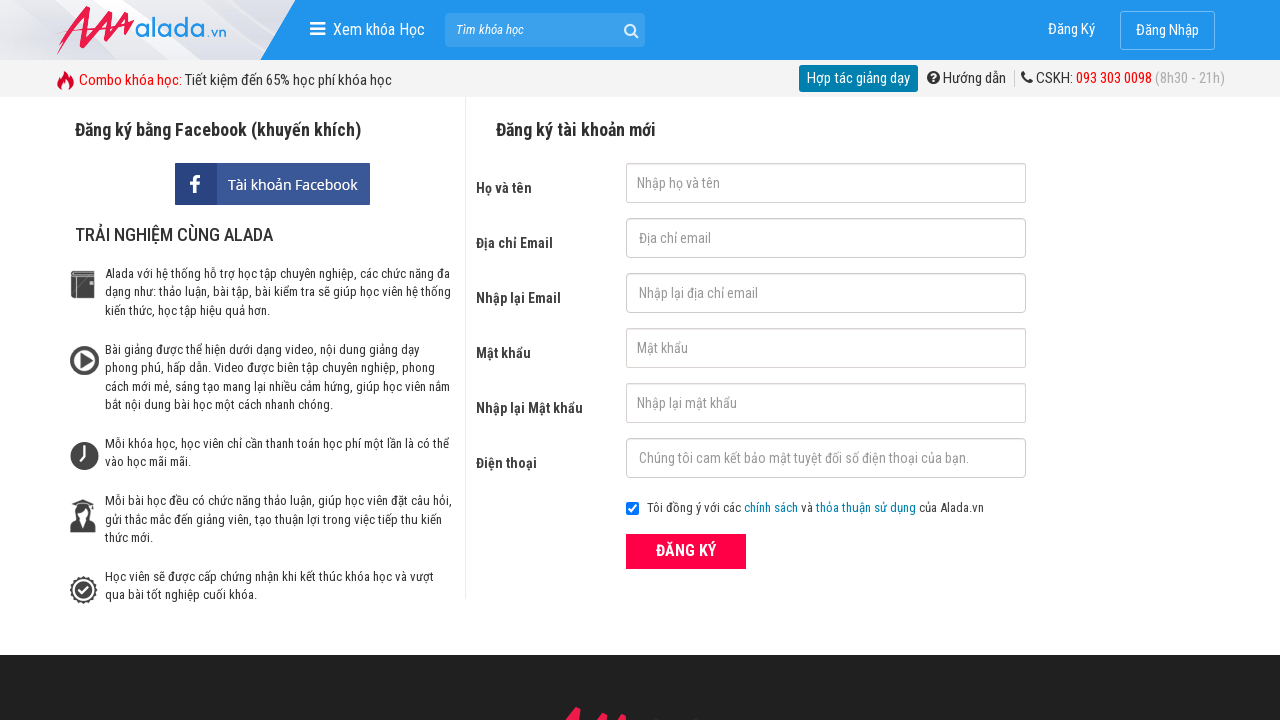

Filled first name field with 'HuyLeDang' on #txtFirstname
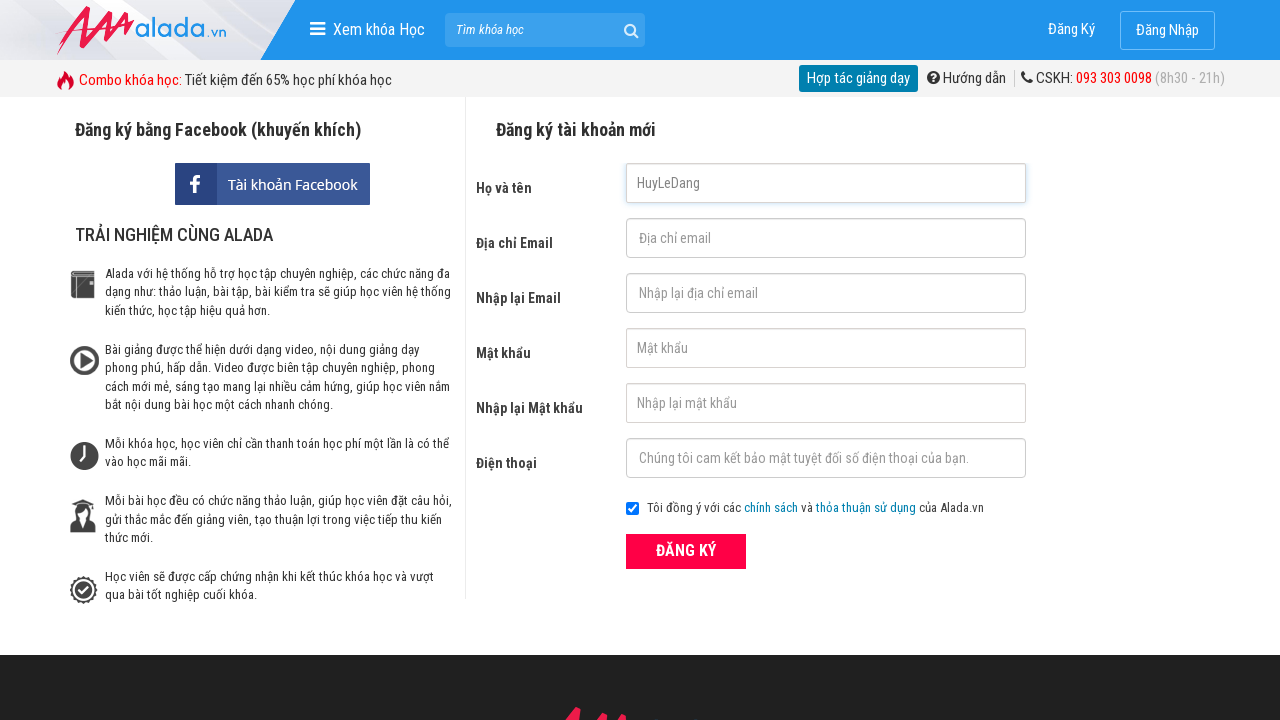

Filled email field with 'ledanghuy91@gmail.com' on #txtEmail
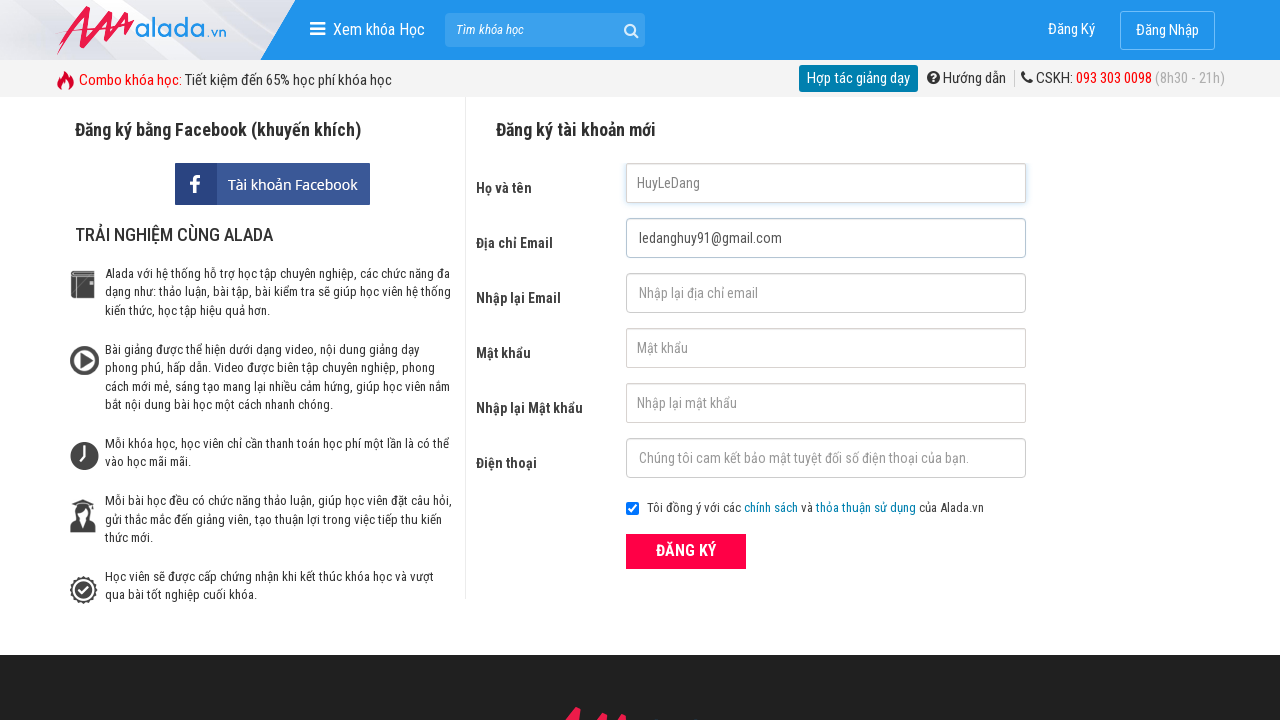

Filled confirmation email field with mismatched email 'abc@da@' on #txtCEmail
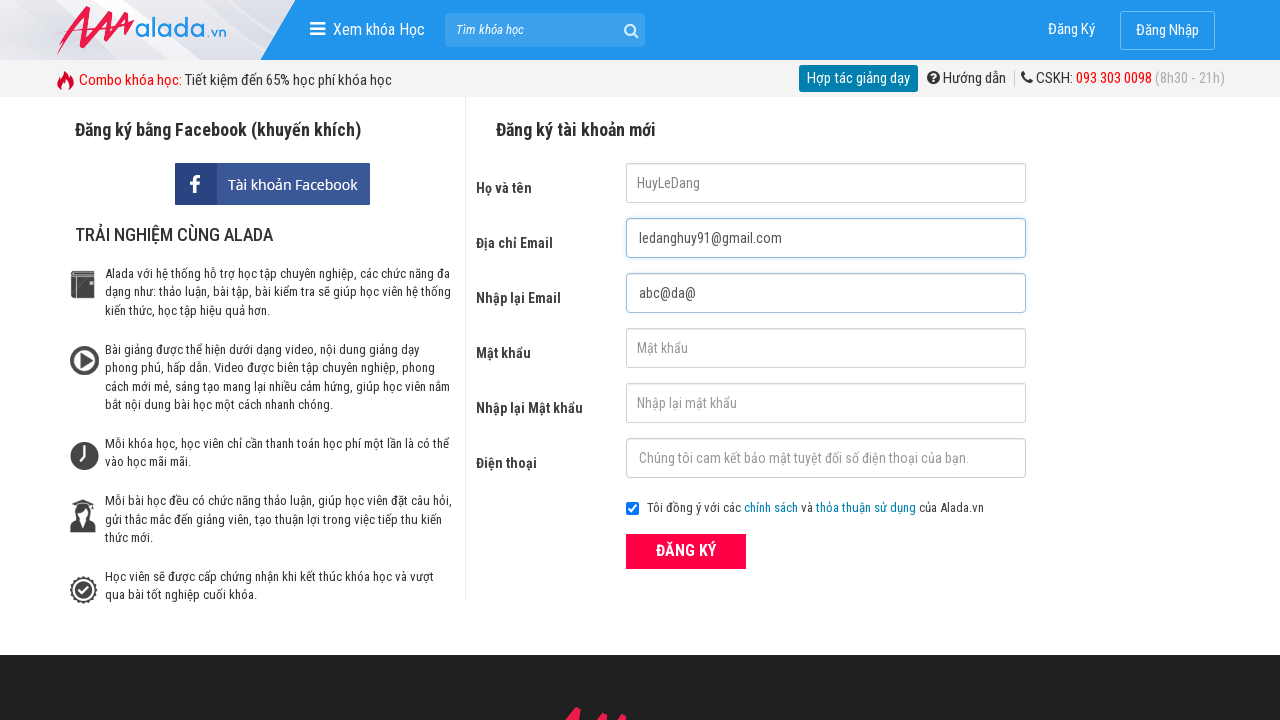

Filled password field with '123456789' on #txtPassword
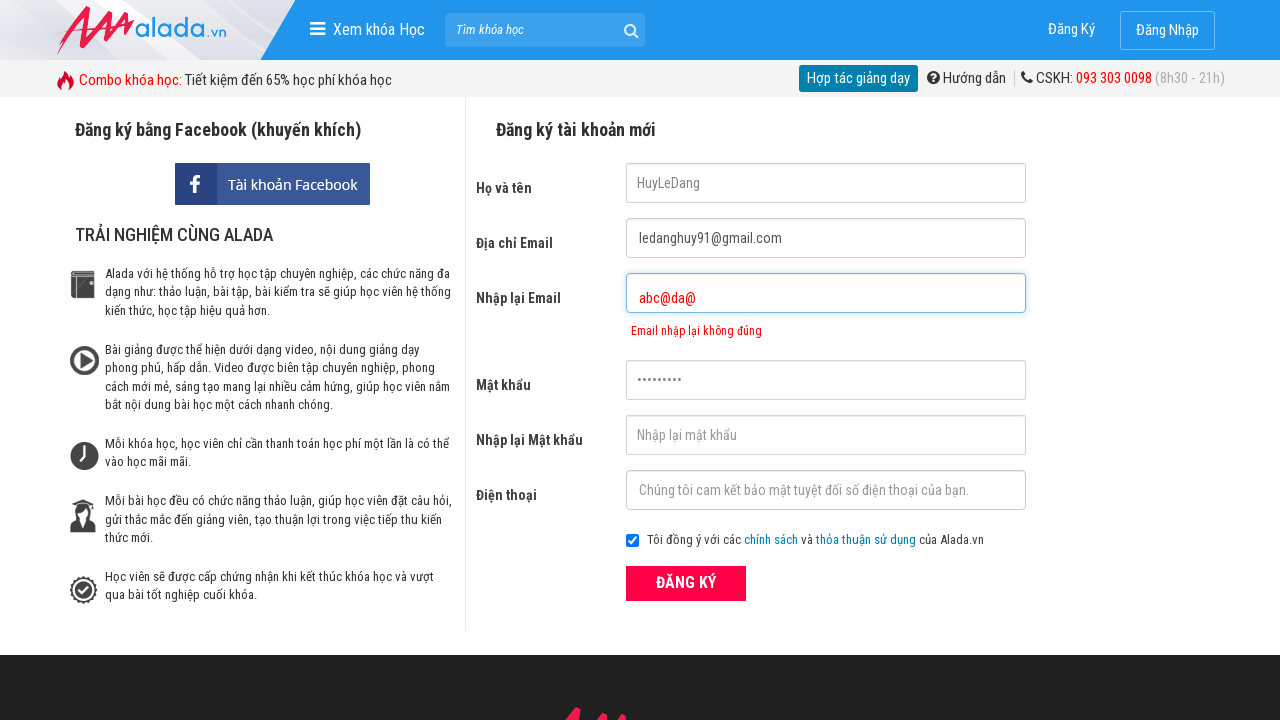

Filled confirmation password field with '123456789' on #txtCPassword
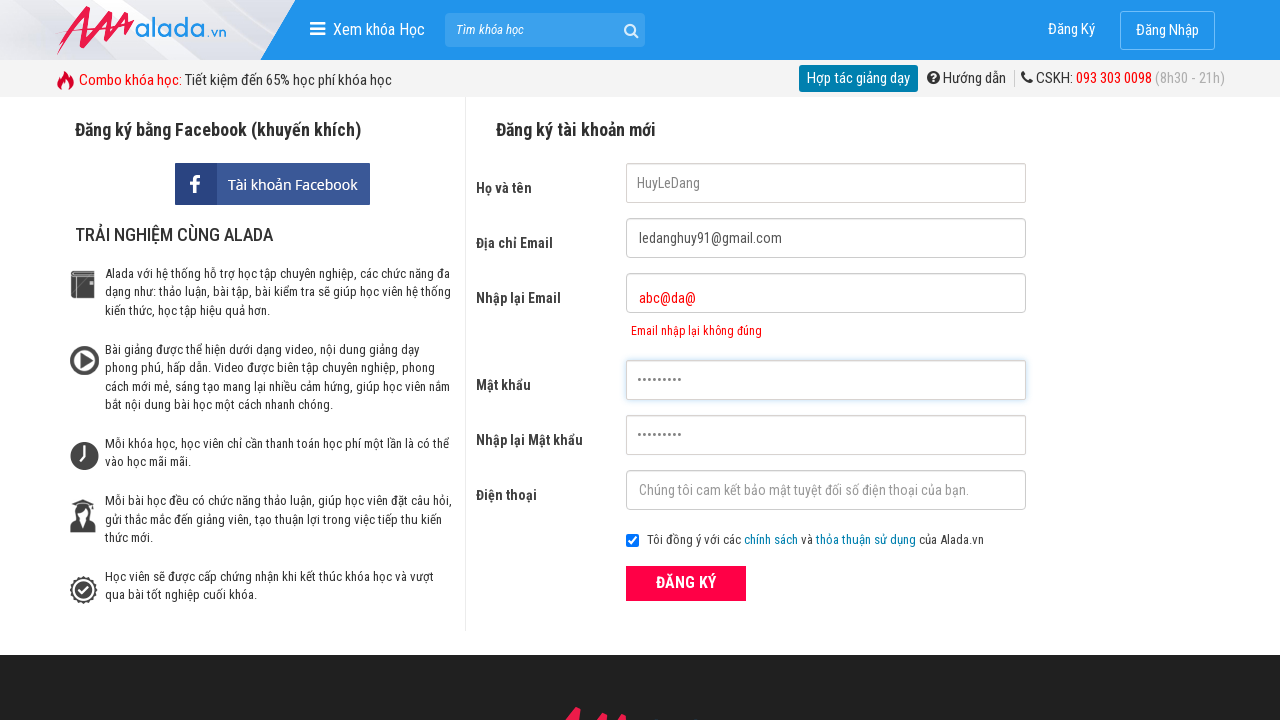

Filled phone field with '0936300491' on #txtPhone
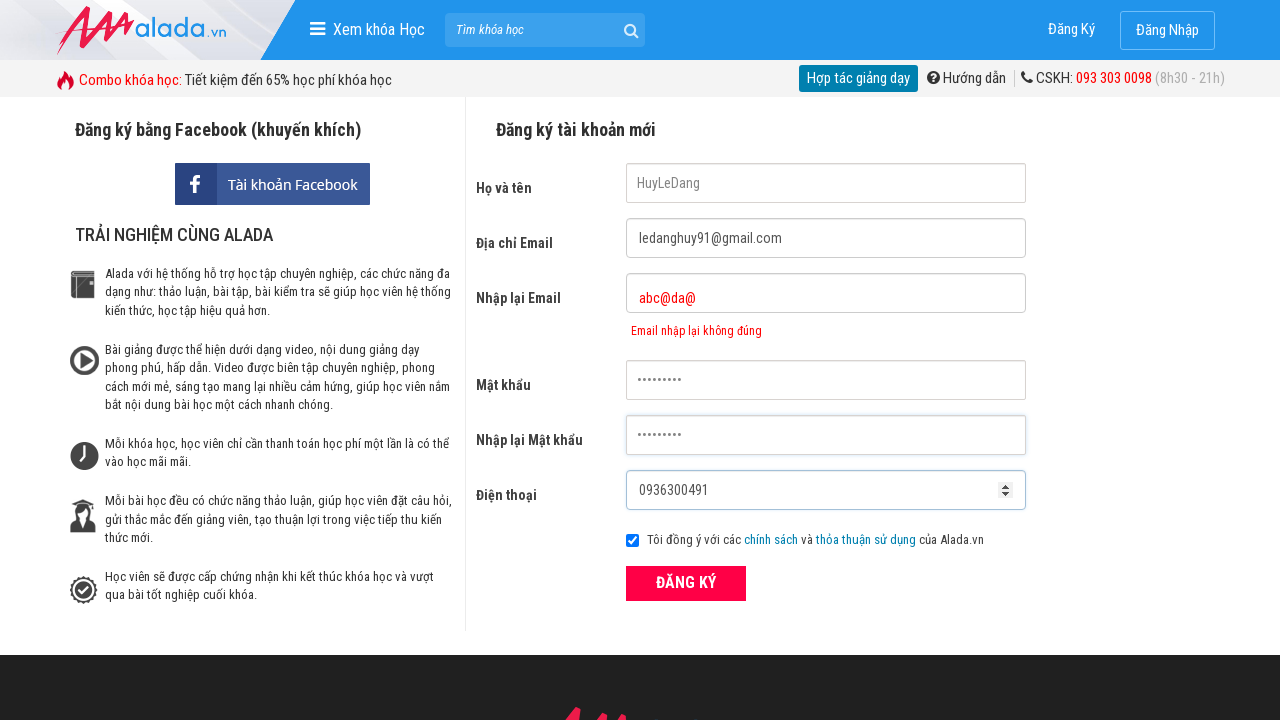

Clicked ĐĂNG KÝ (register) button at (686, 583) on xpath=//form[@id='frmLogin']//button[text()='ĐĂNG KÝ']
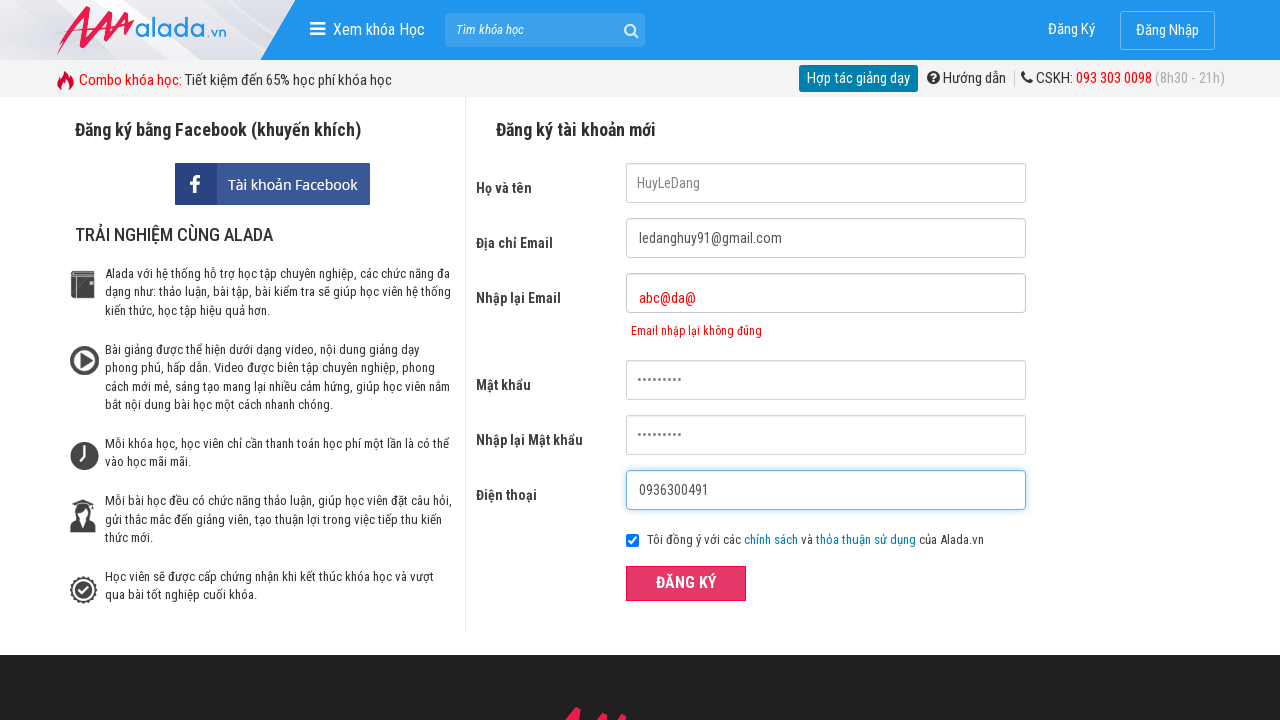

Confirmation email error message appeared
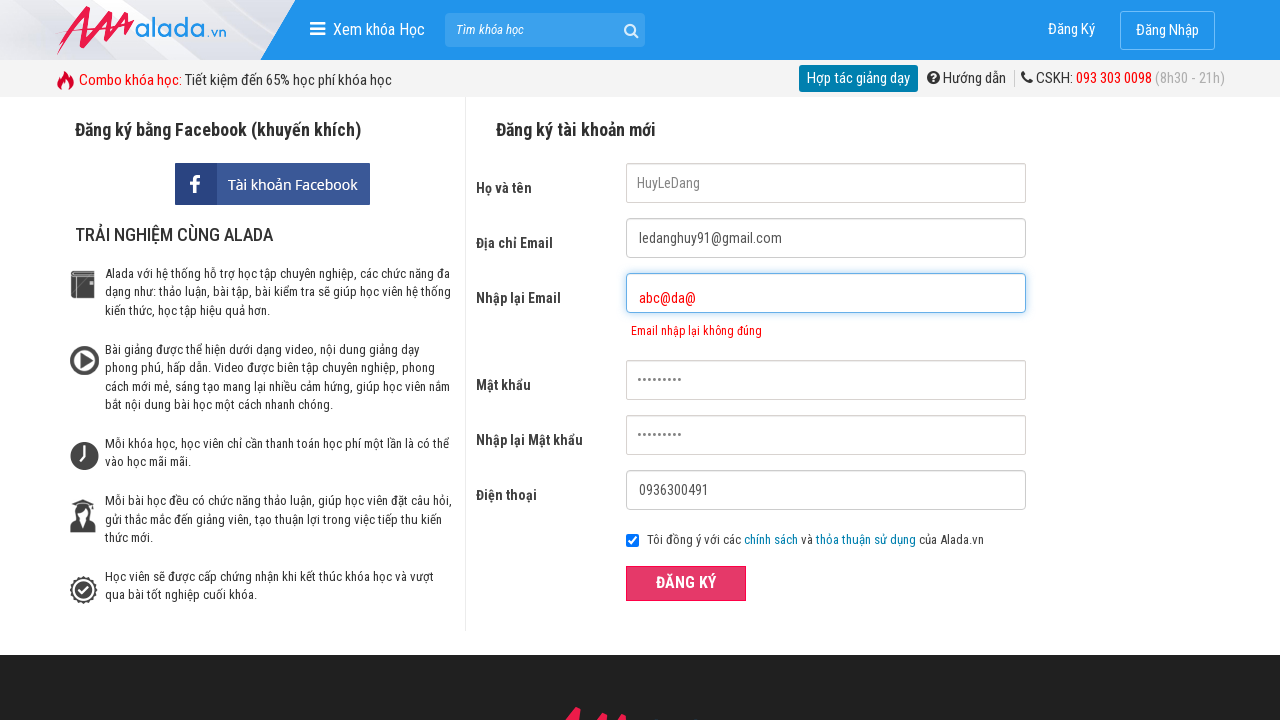

Verified error message 'Email nhập lại không đúng' is displayed
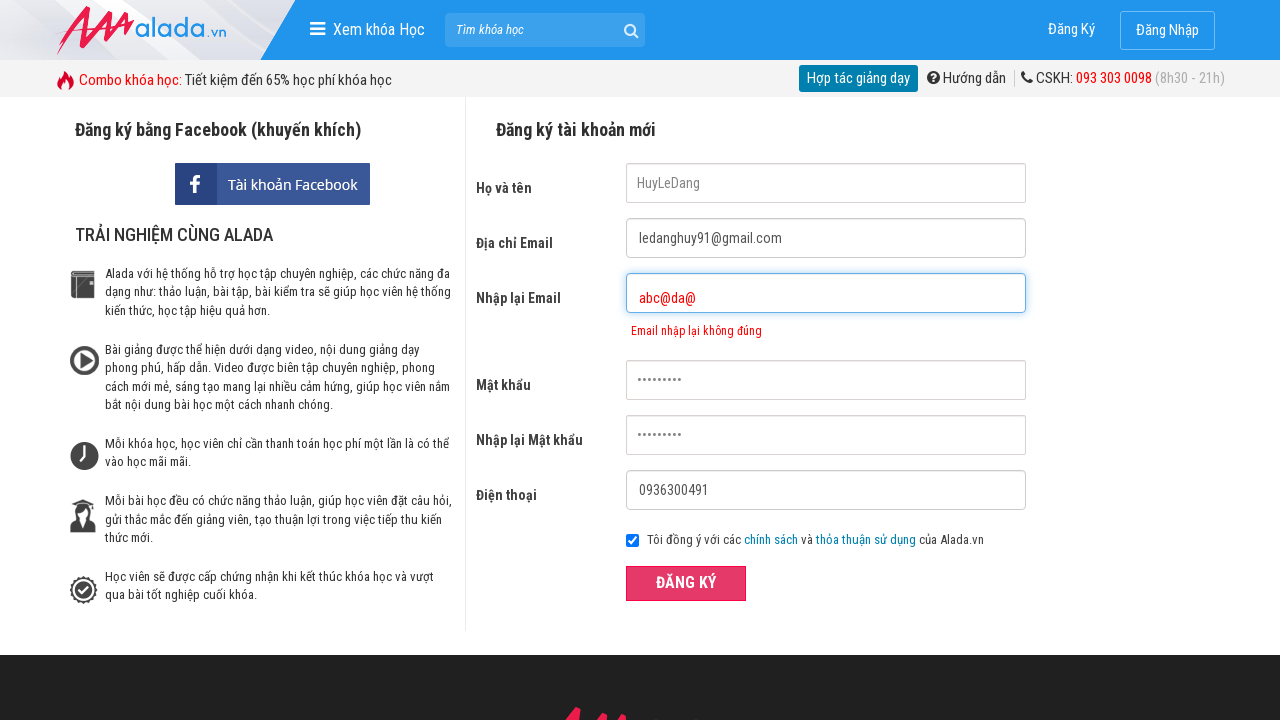

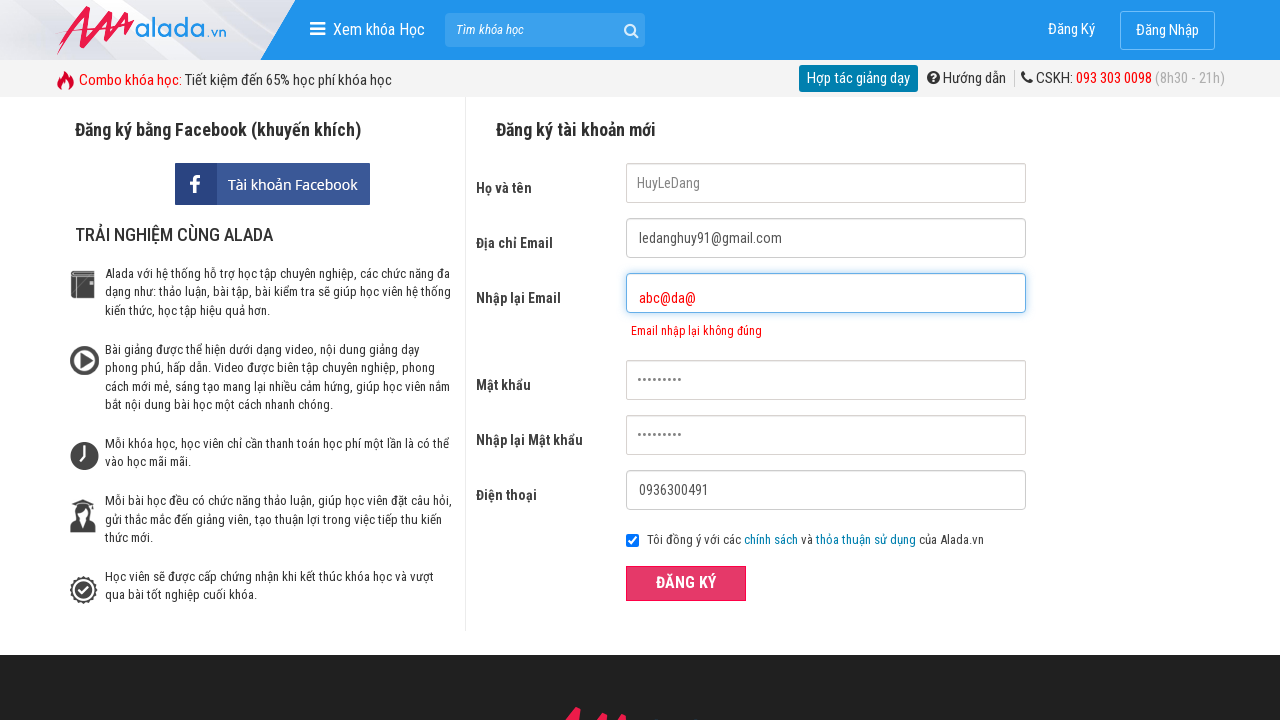